Tests the add/remove elements functionality by clicking the "Add Element" button 3 times and verifying the added buttons are present

Starting URL: http://the-internet.herokuapp.com/add_remove_elements/

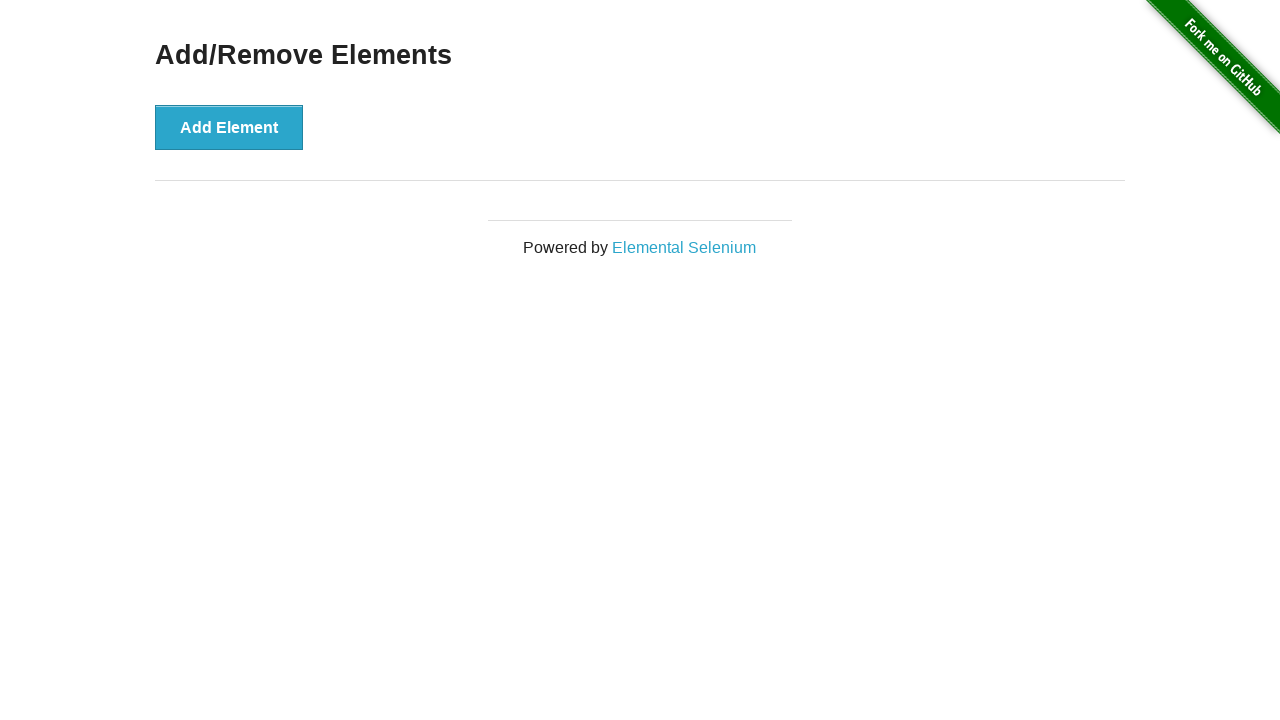

Clicked 'Add Element' button (iteration 1/3) at (229, 127) on button:has-text('Add Element')
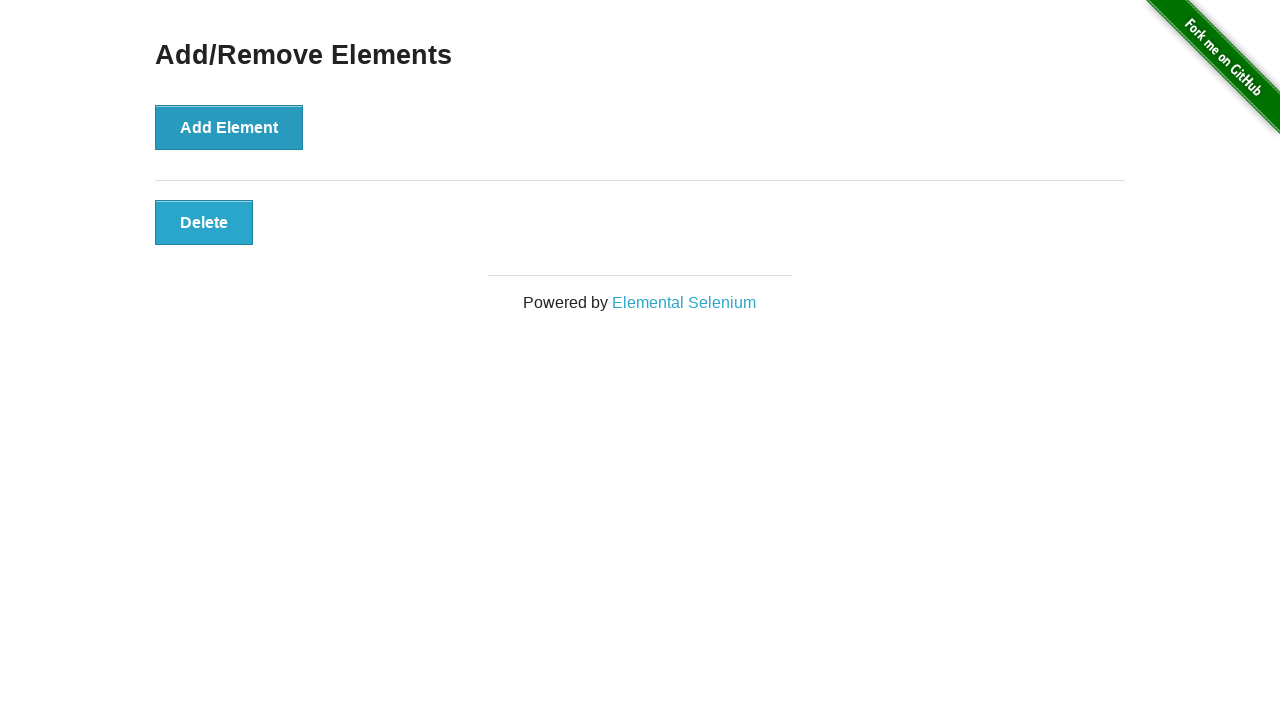

Clicked 'Add Element' button (iteration 2/3) at (229, 127) on button:has-text('Add Element')
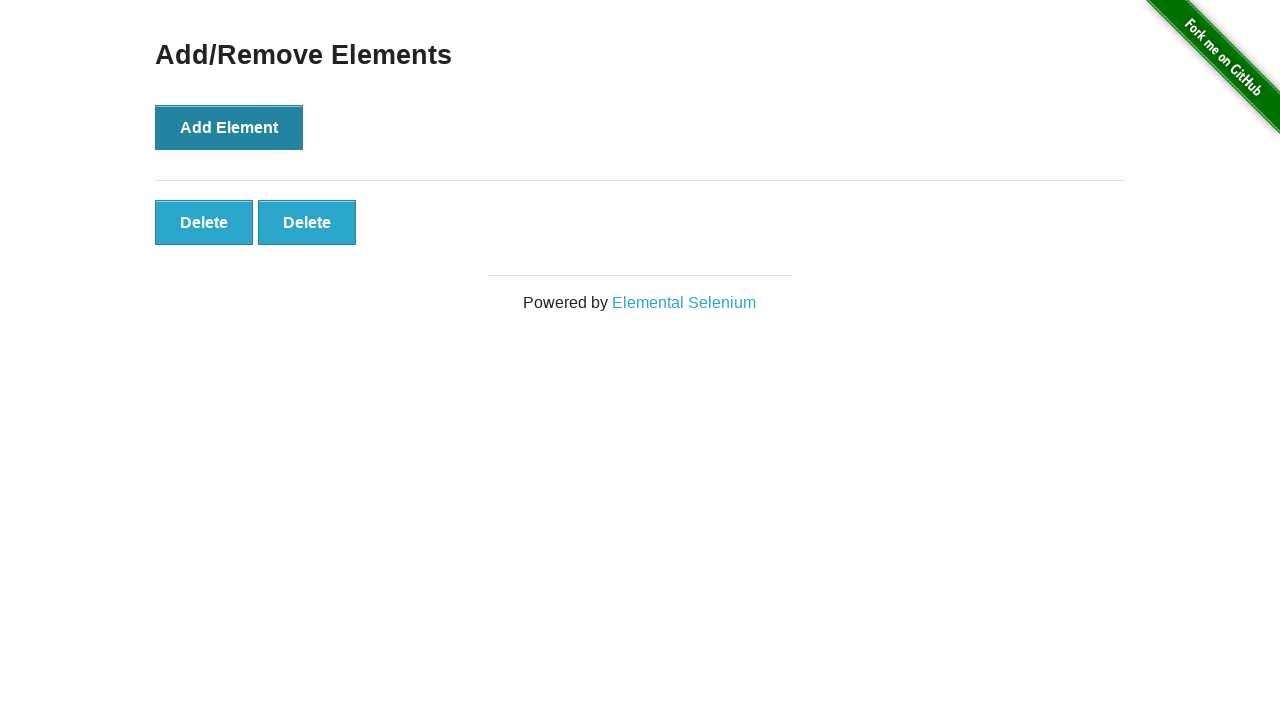

Clicked 'Add Element' button (iteration 3/3) at (229, 127) on button:has-text('Add Element')
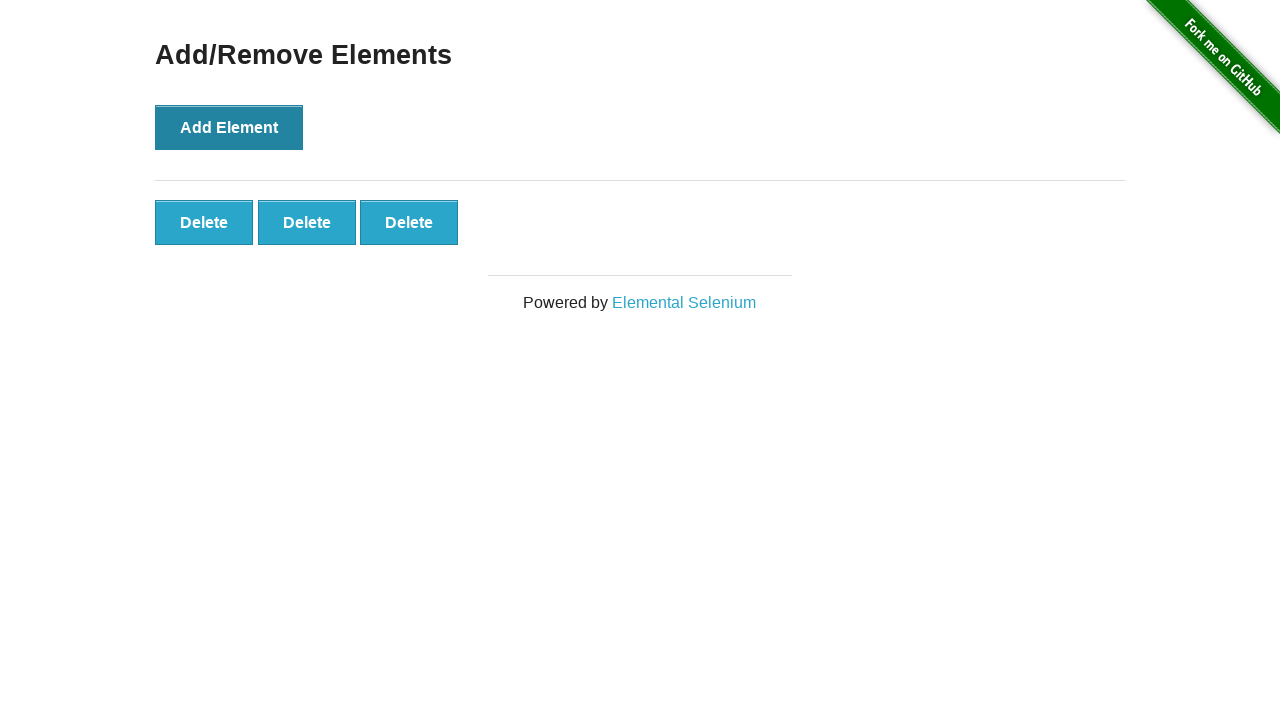

Waited for delete buttons to appear
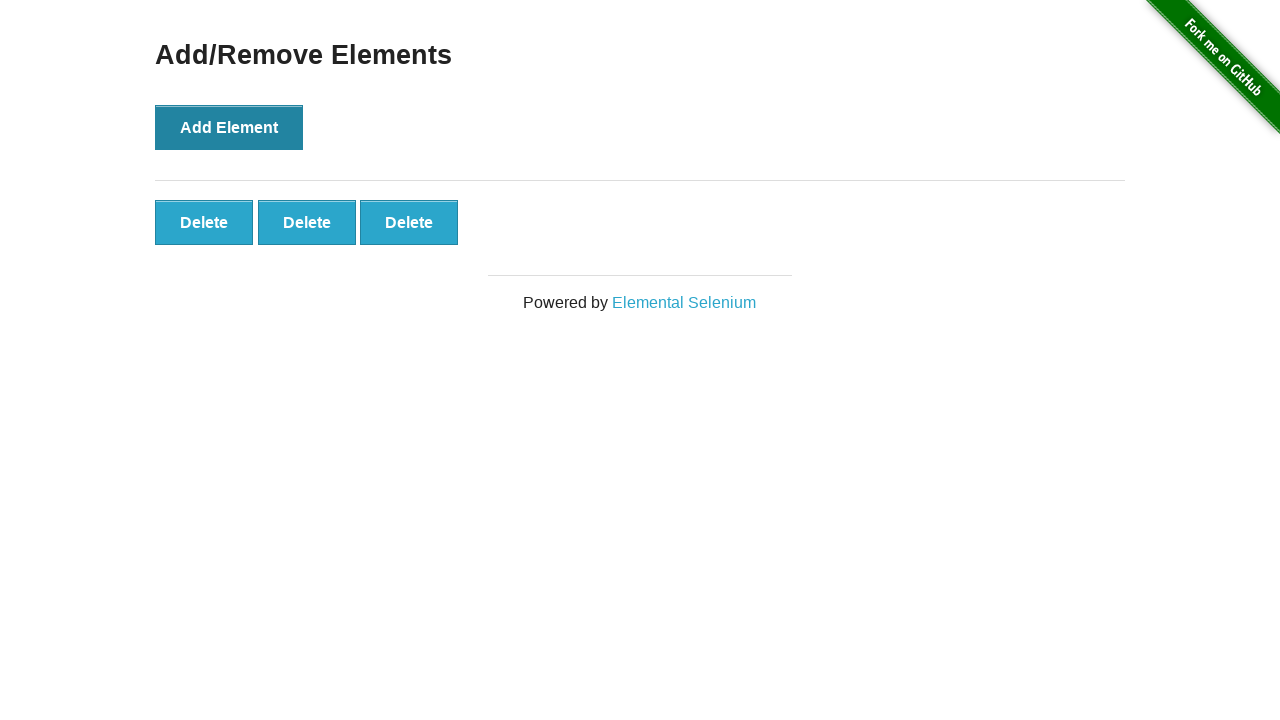

Third delete button is ready
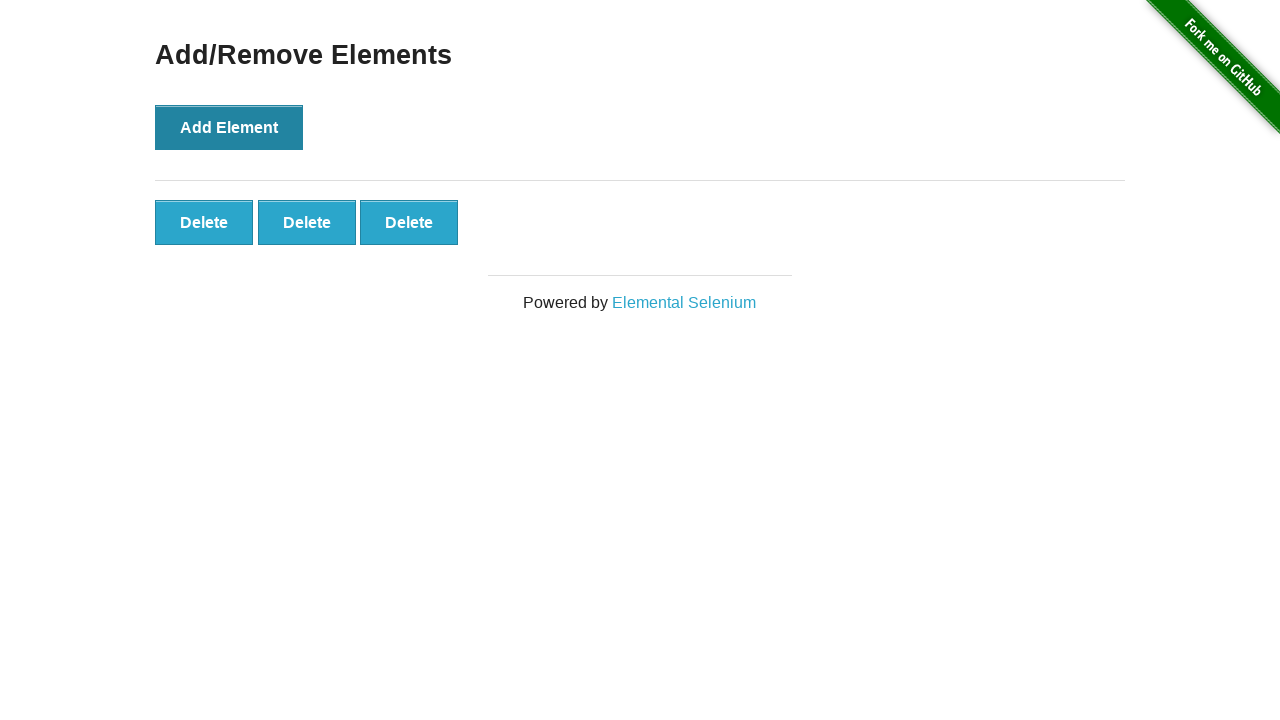

Verified that 3 delete buttons are present
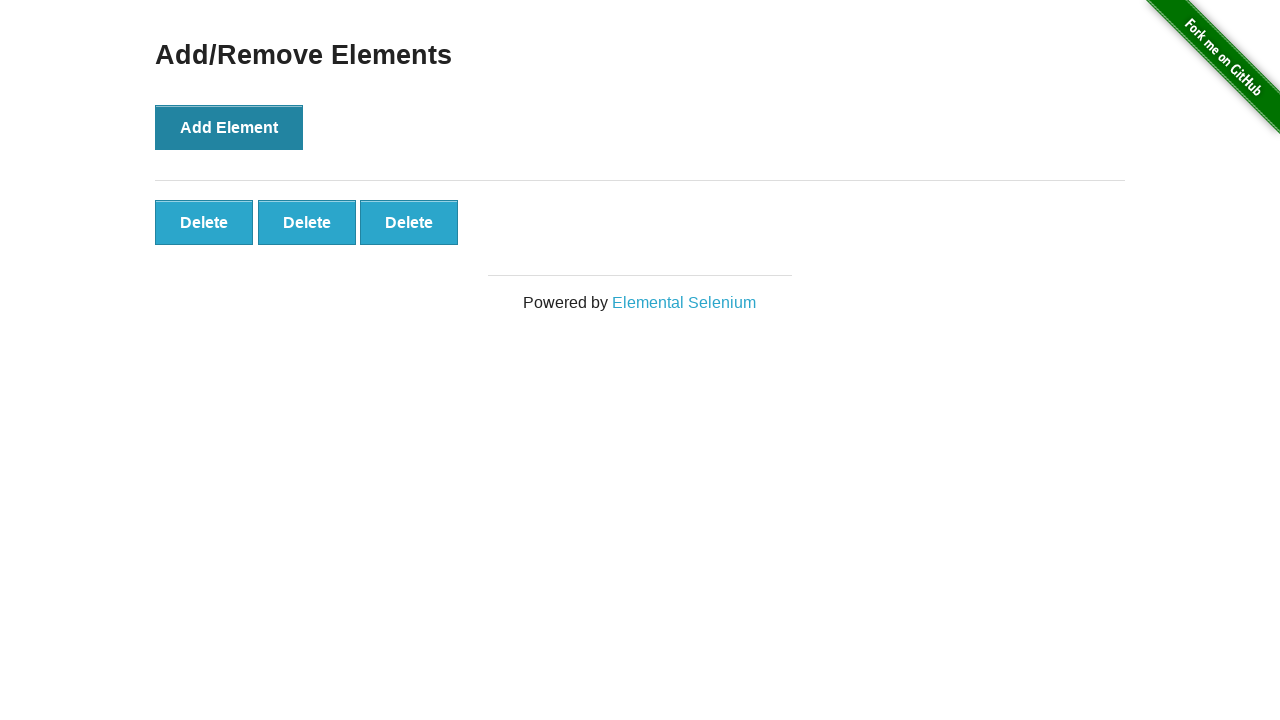

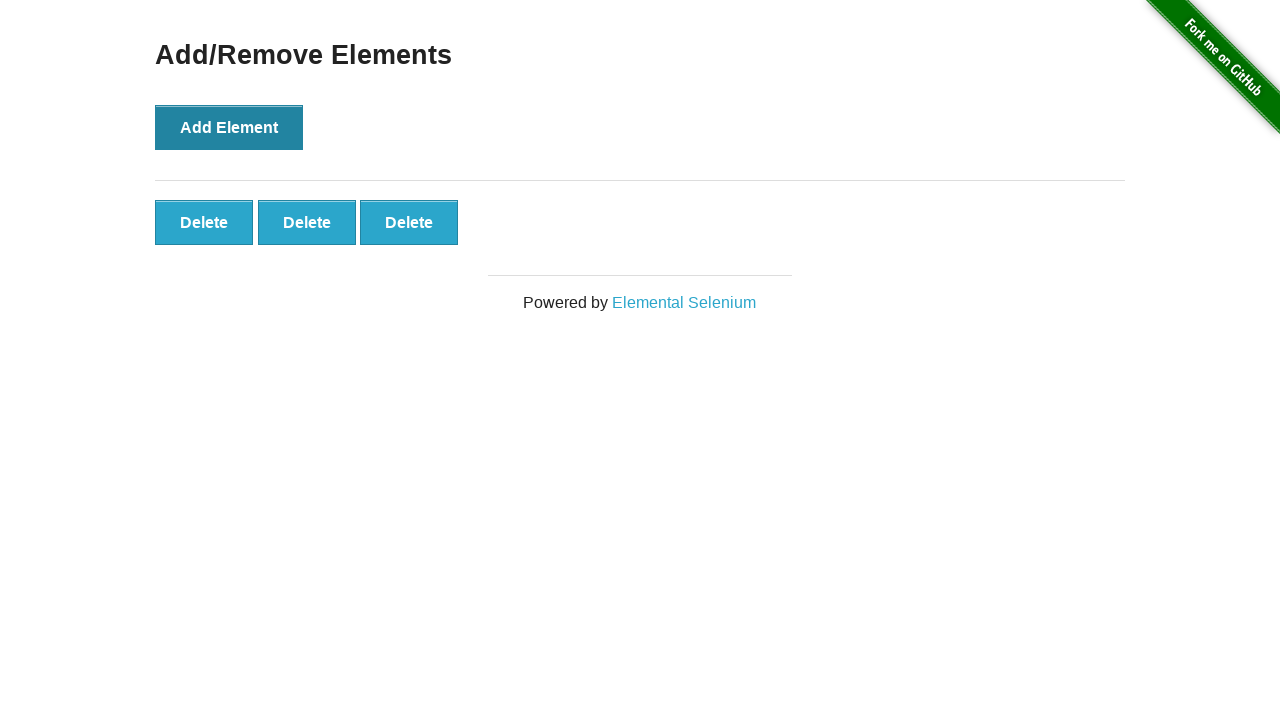